Tests alert functionality by clicking a button and verifying the alert text that appears

Starting URL: https://demoqa.com/alerts

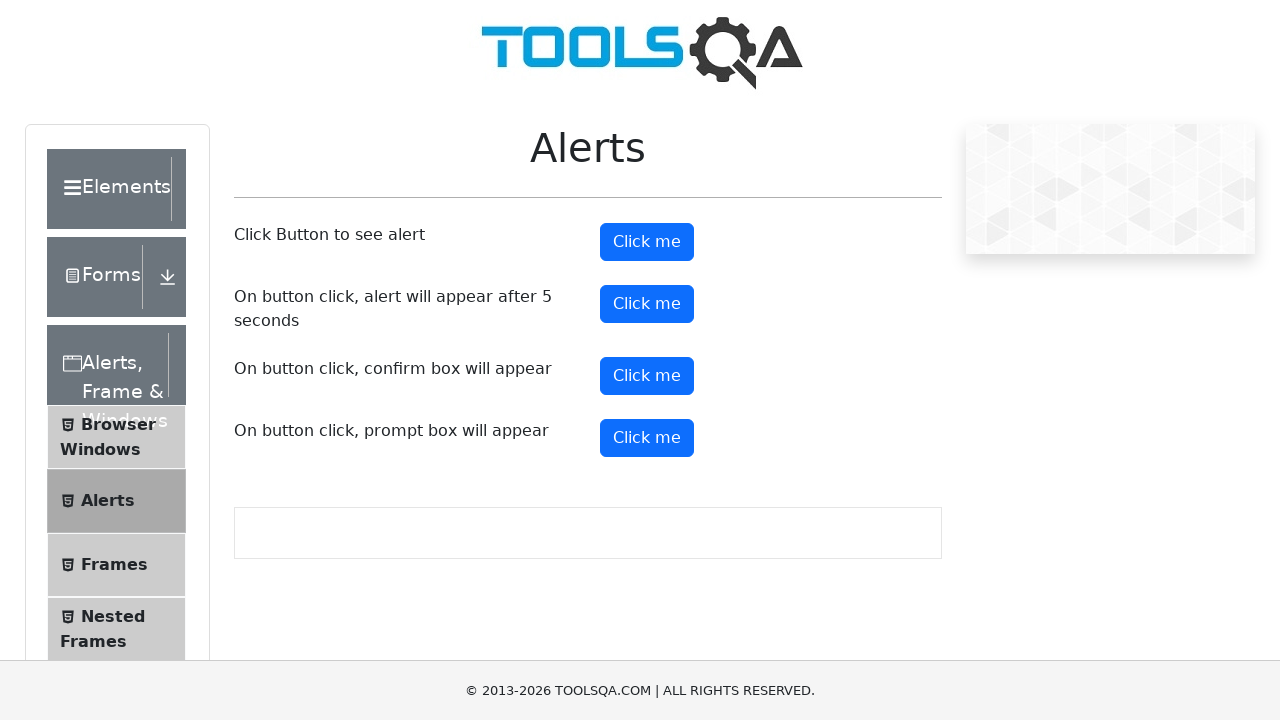

Clicked the alert button at (647, 242) on button#alertButton
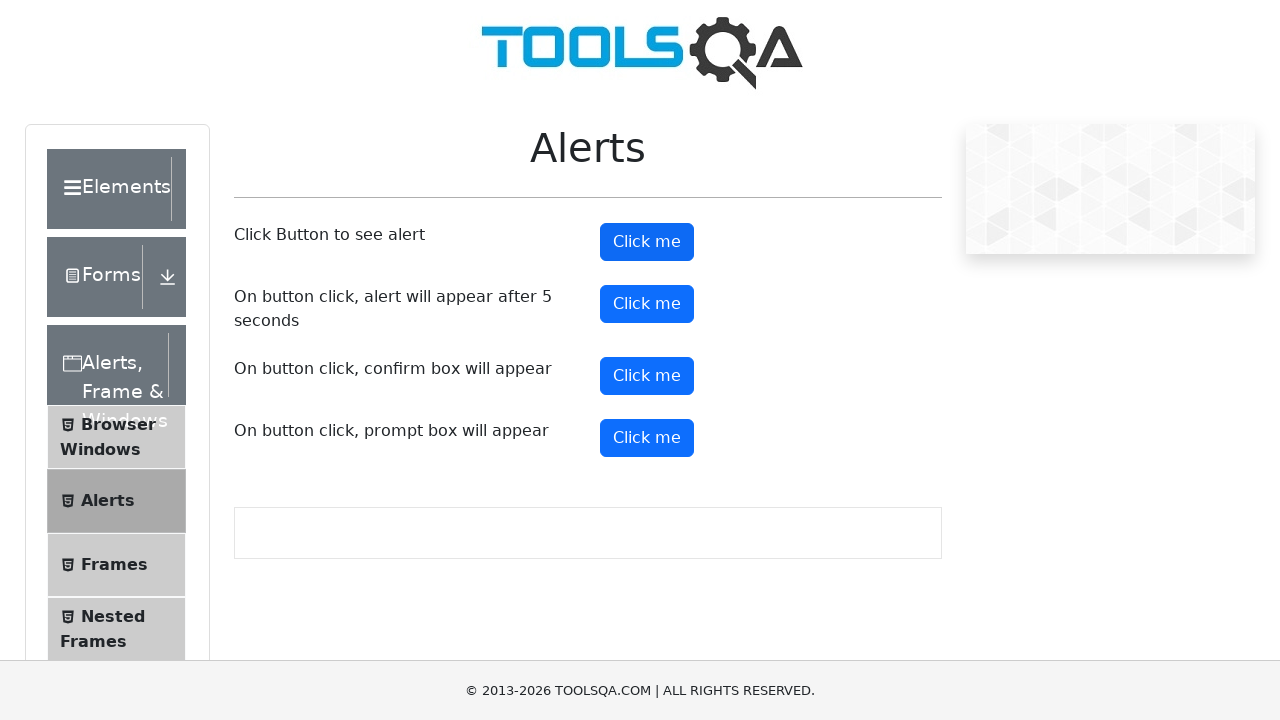

Set up dialog handler to accept alerts
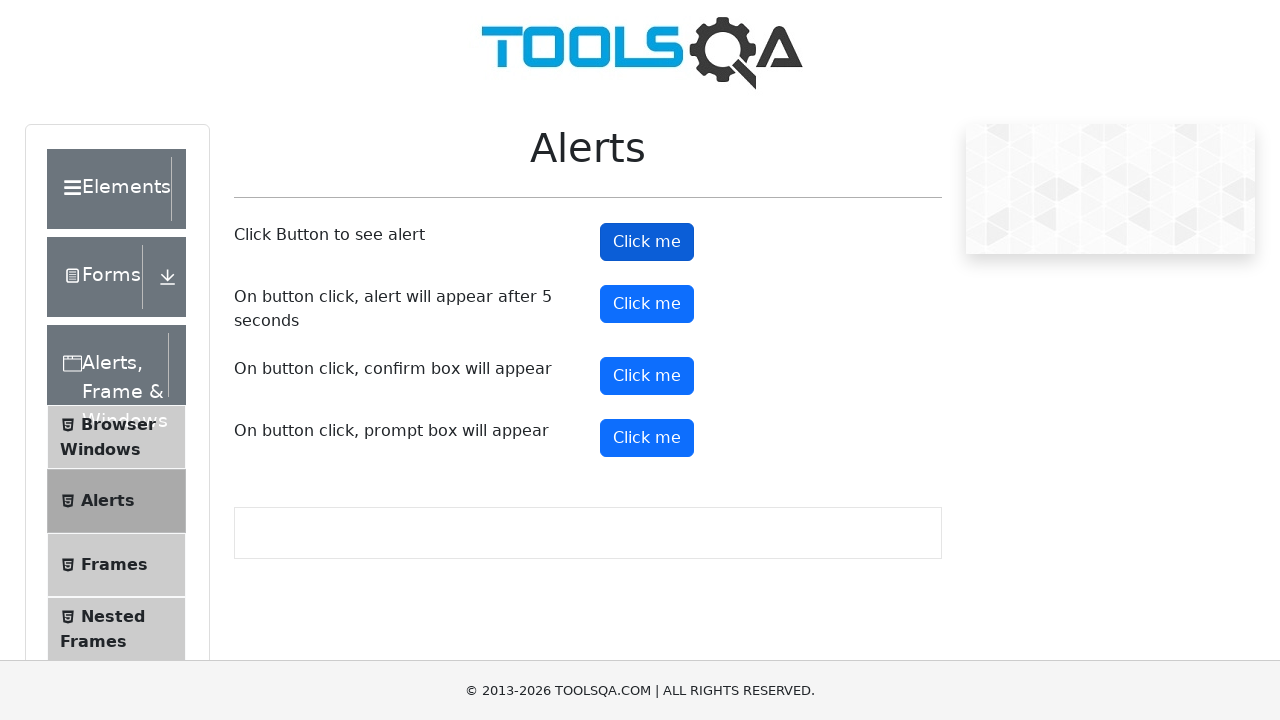

Waited for alert to be processed
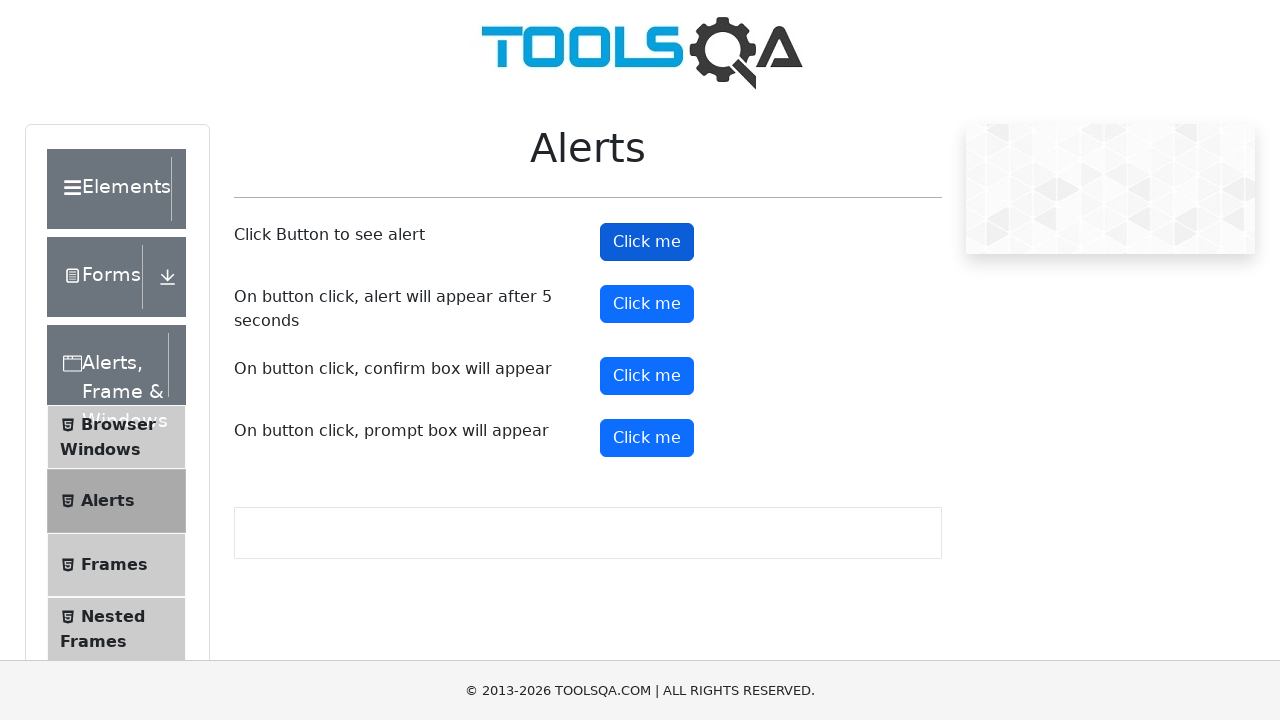

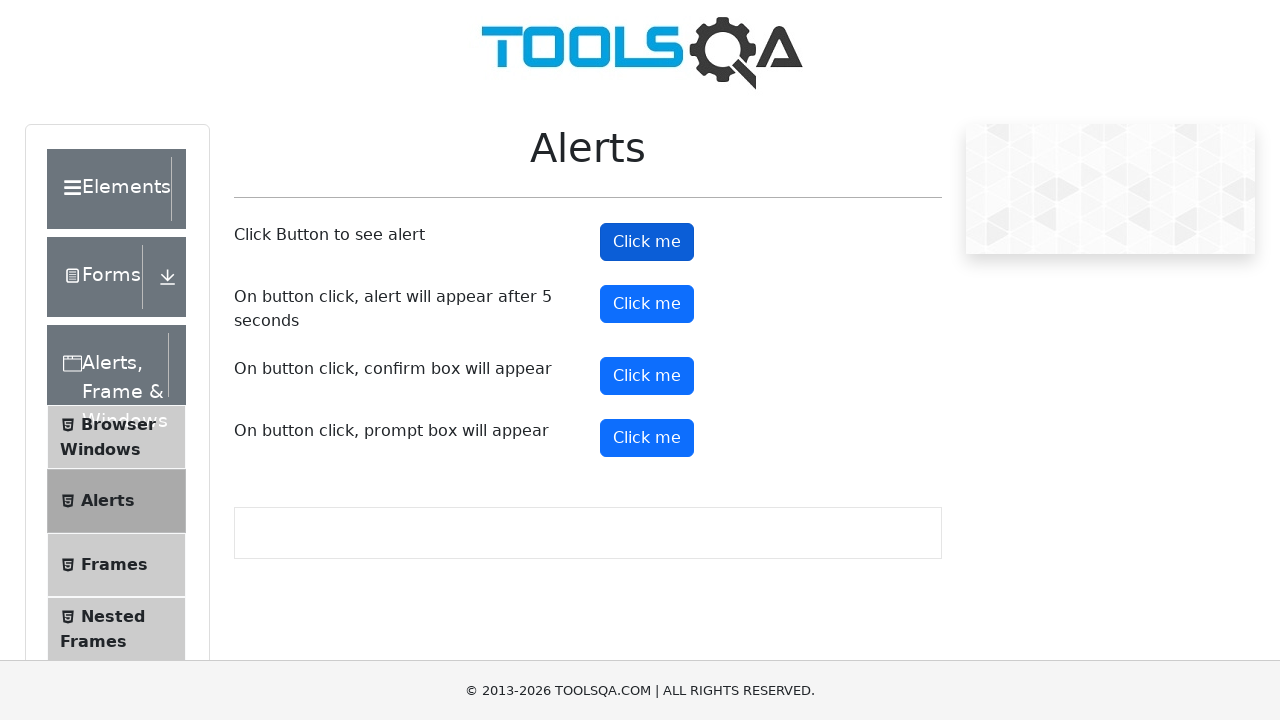